Tests browser window handling, navigation (back/forward/refresh), tab switching, and alert interactions including accepting, dismissing, and entering text into JavaScript alerts

Starting URL: https://demoqa.com/browser-windows

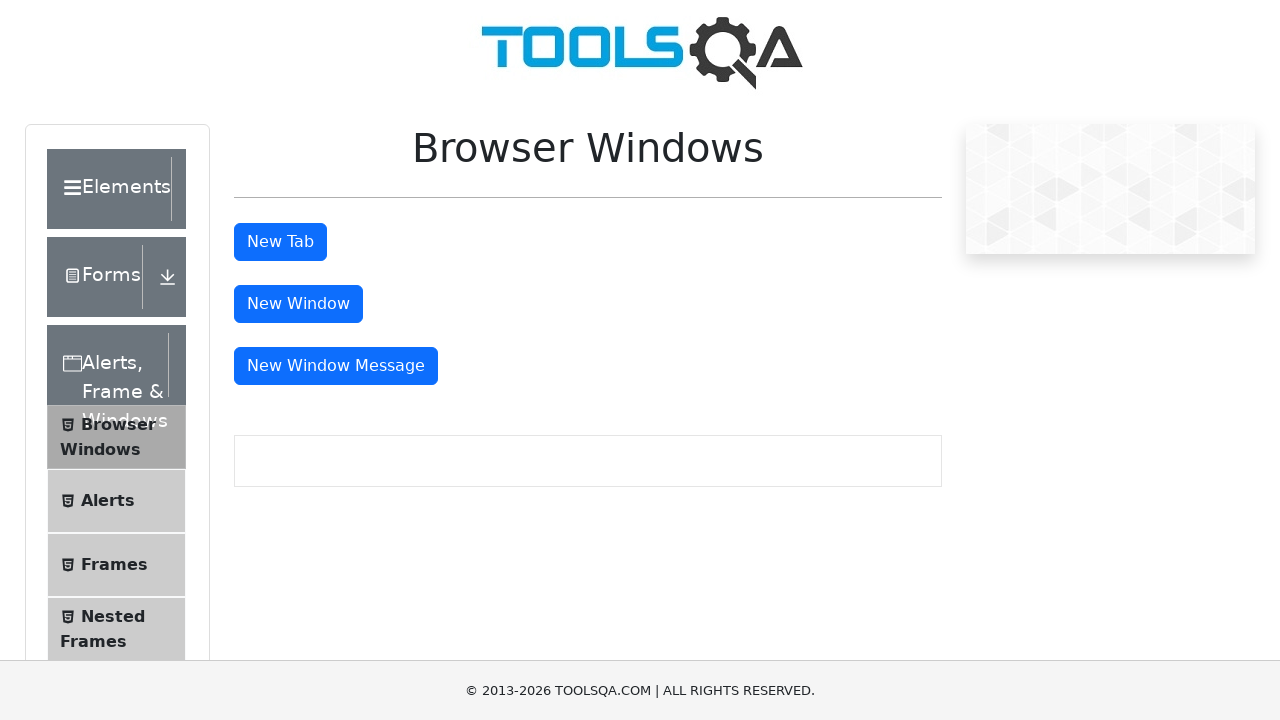

Navigated back in browser history
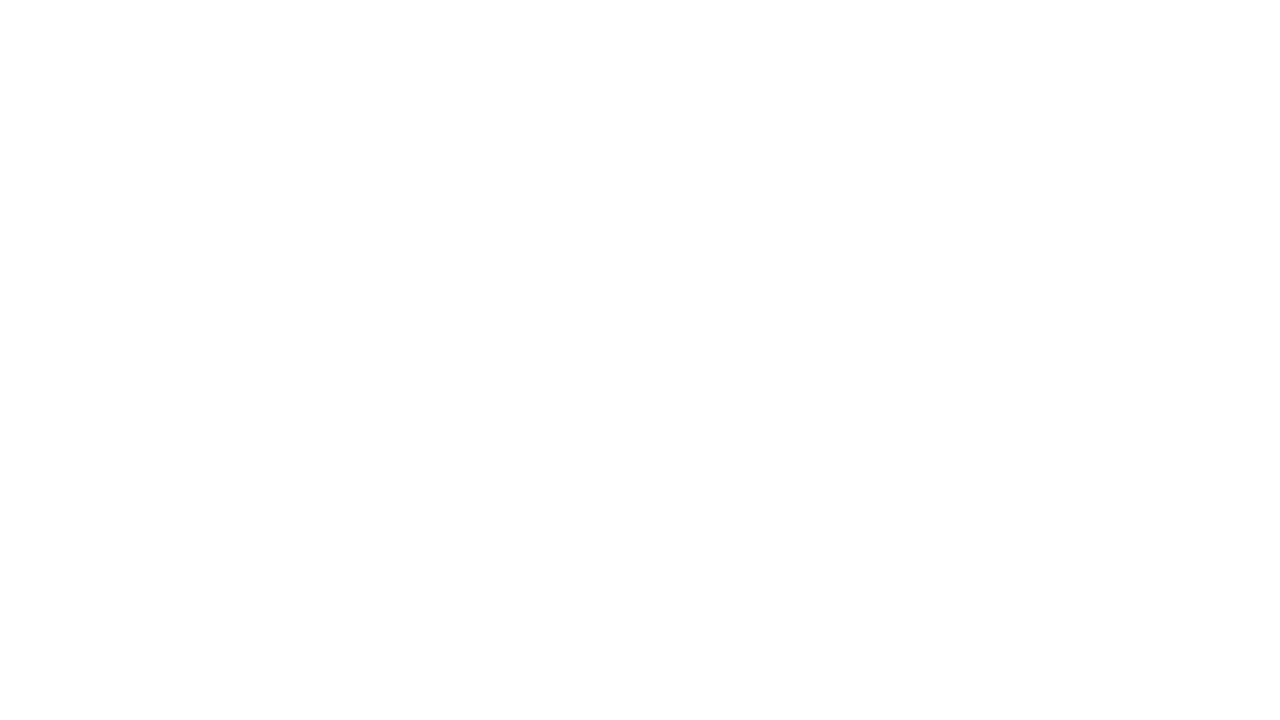

Reloaded the current page
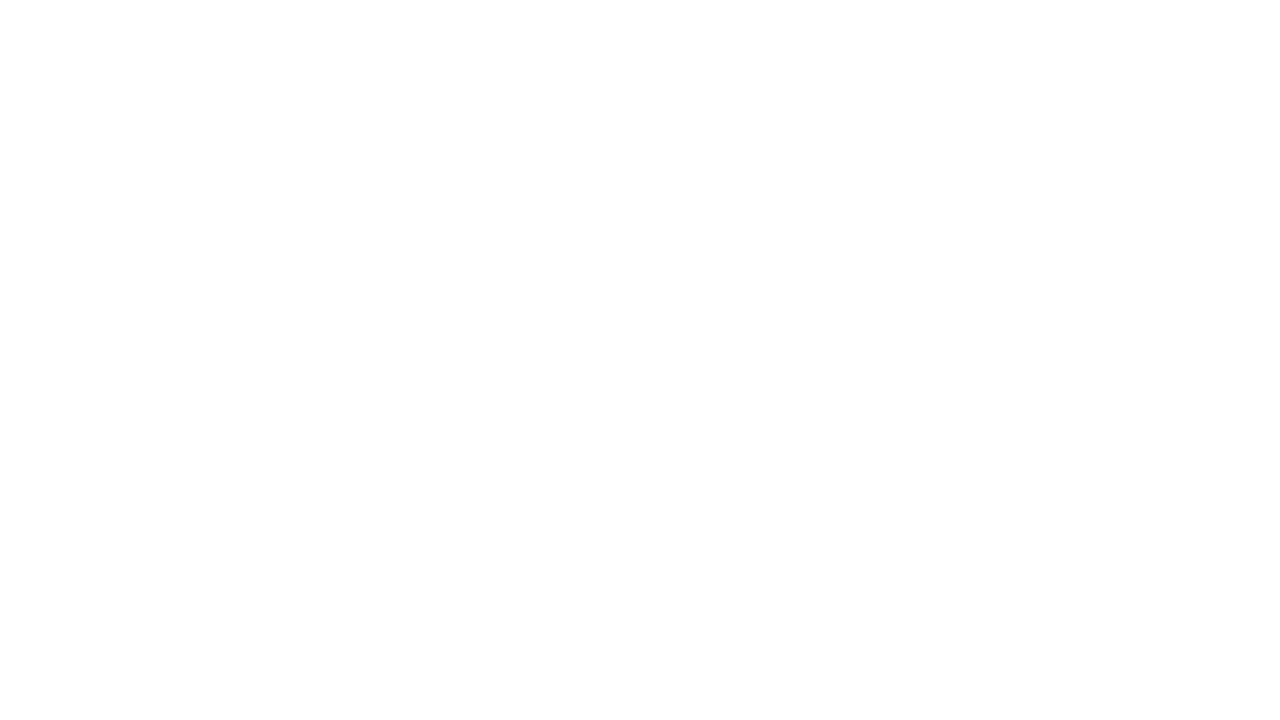

Navigated forward in browser history
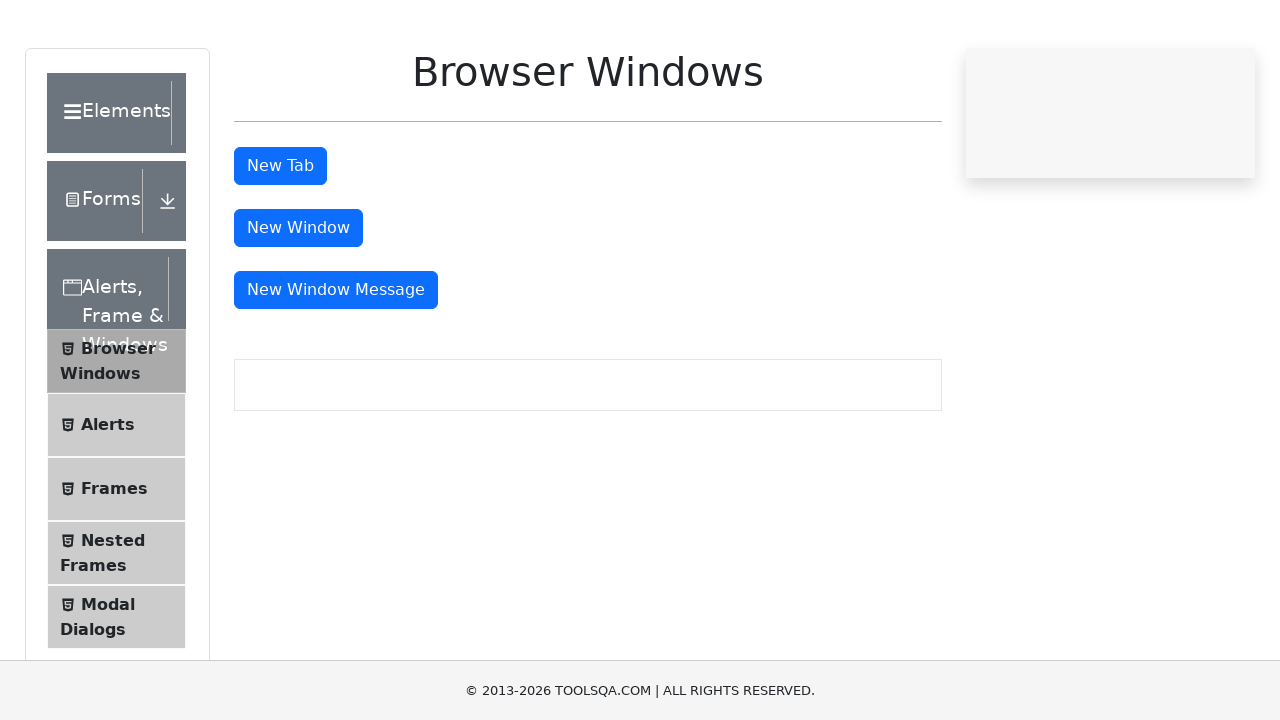

Clicked button to open new tab at (280, 242) on #tabButton
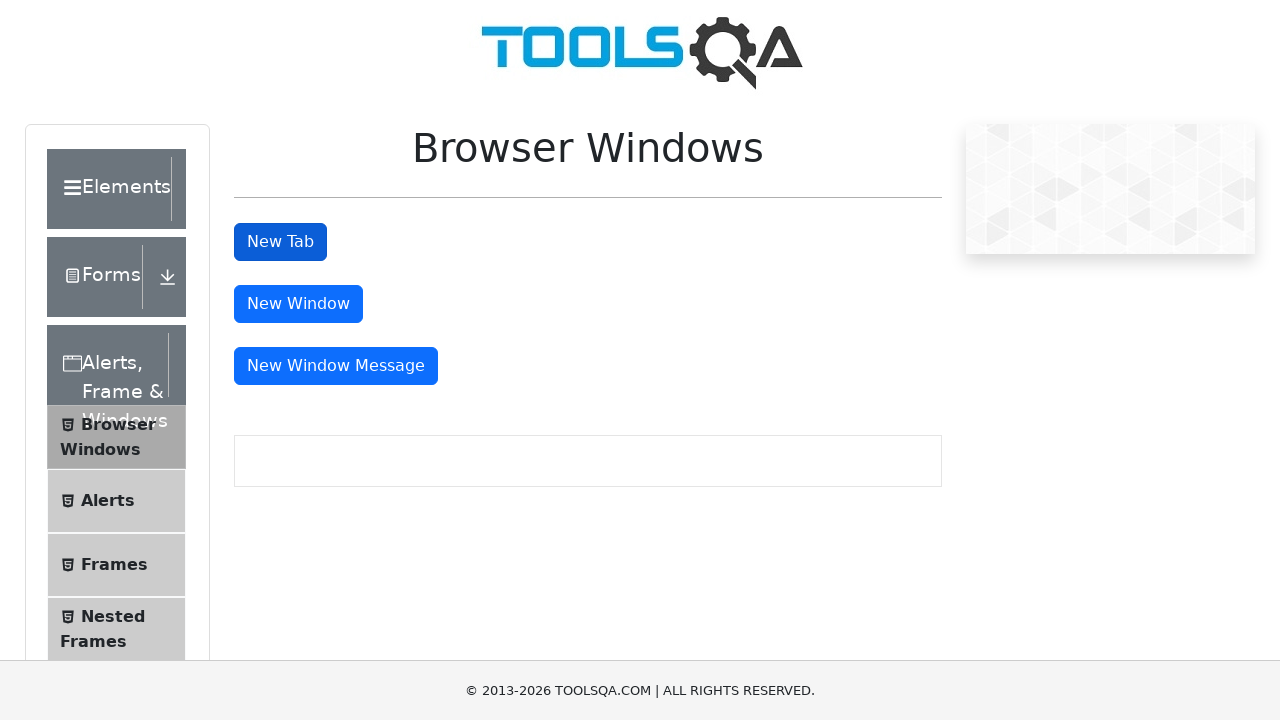

Waited 1 second for new tab to open
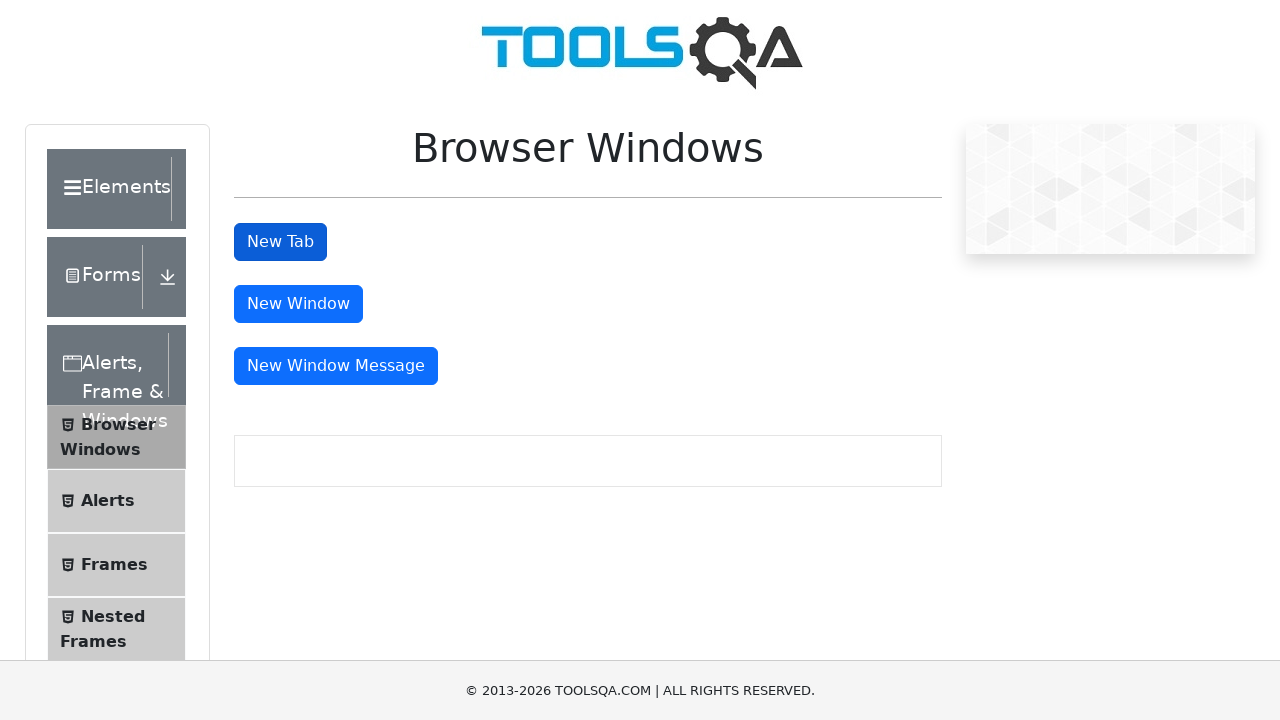

Retrieved new tab page object
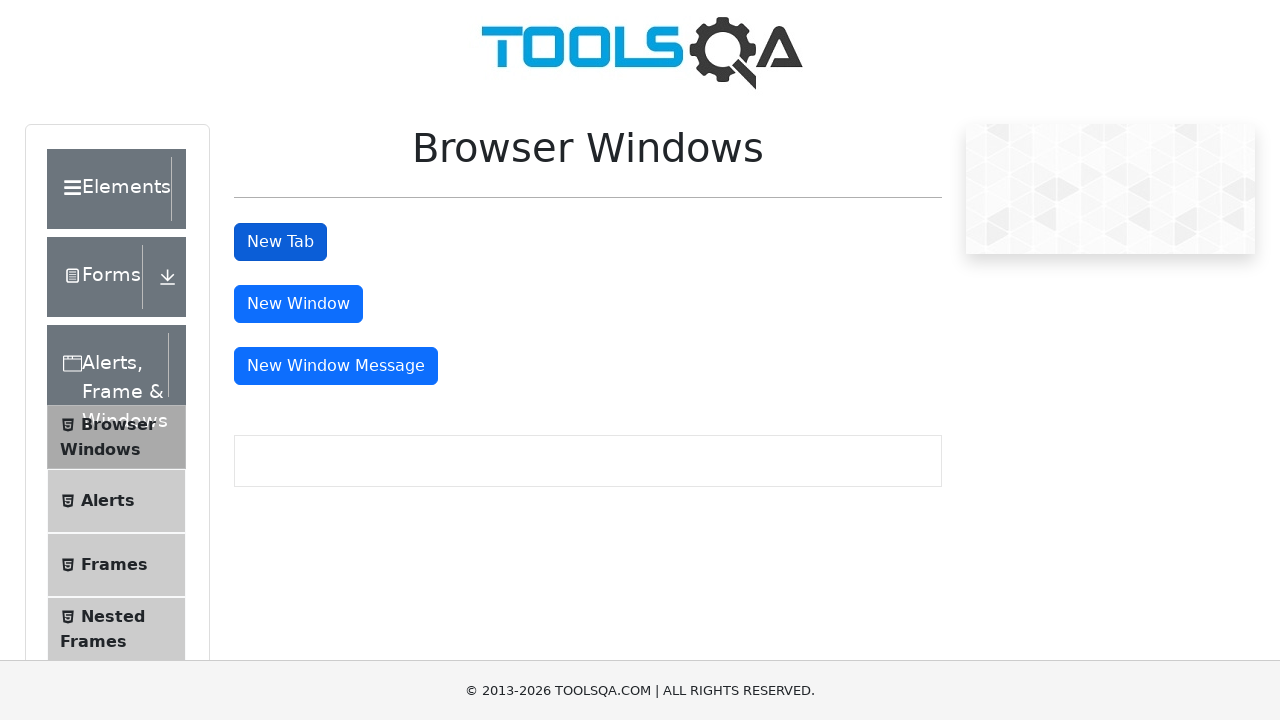

Navigated to alerts page
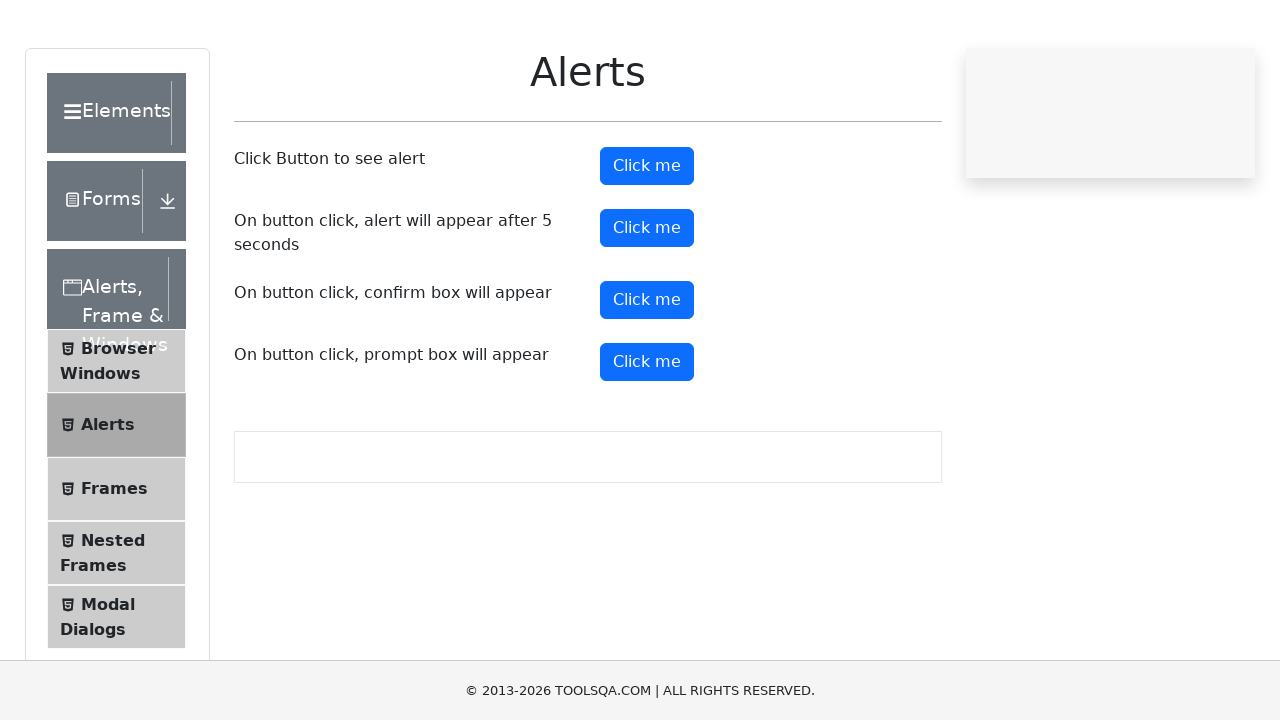

Clicked prompt button to trigger alert at (647, 438) on #promtButton
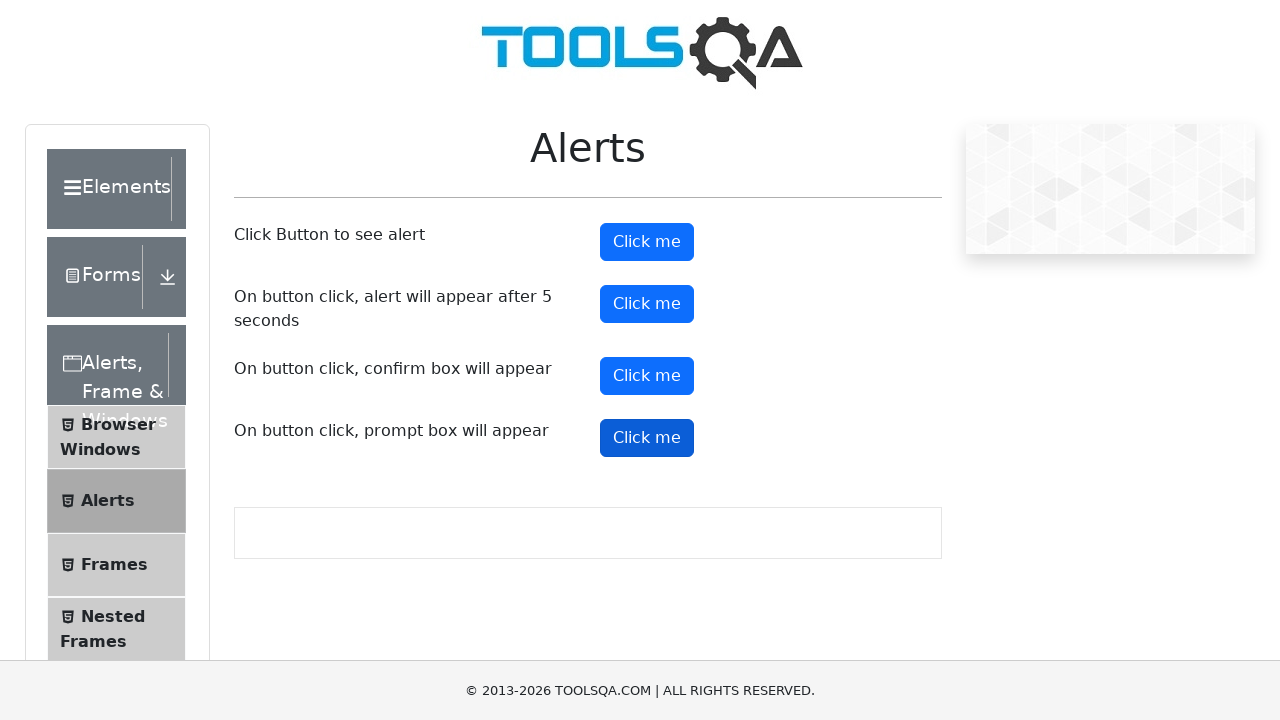

Set up alert handler to accept dialog
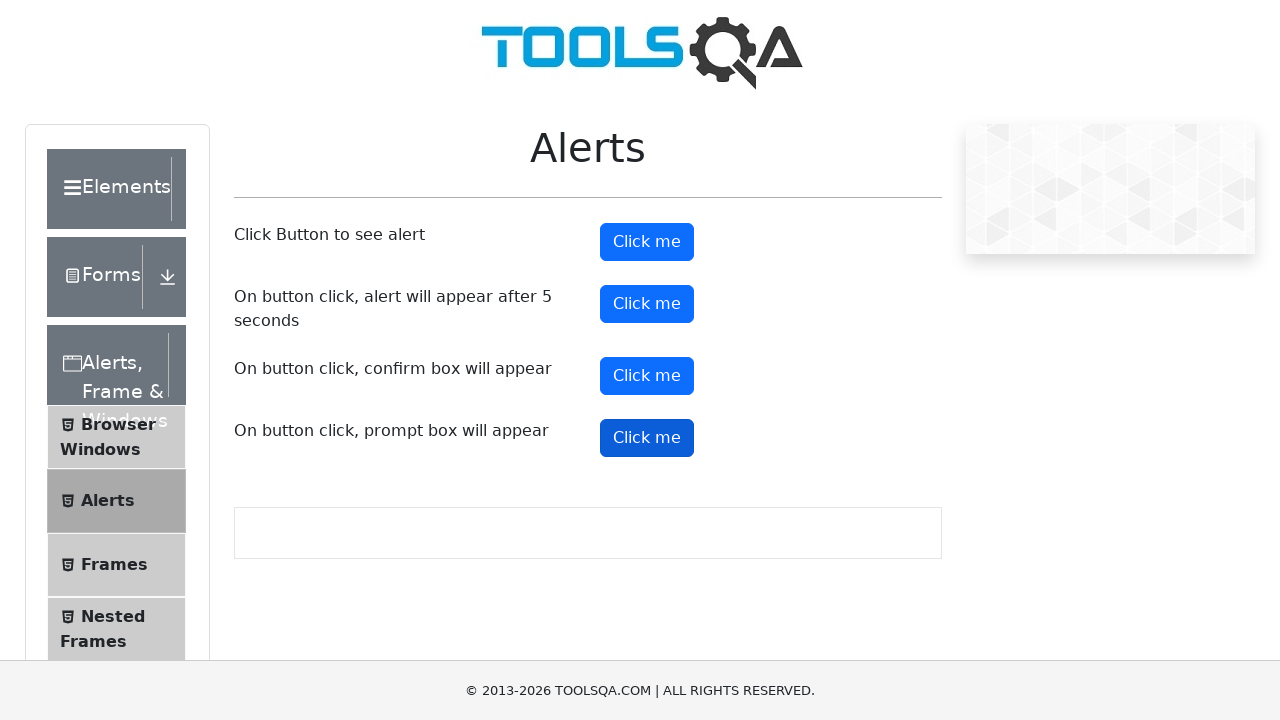

Clicked prompt button and accepted alert at (647, 438) on #promtButton
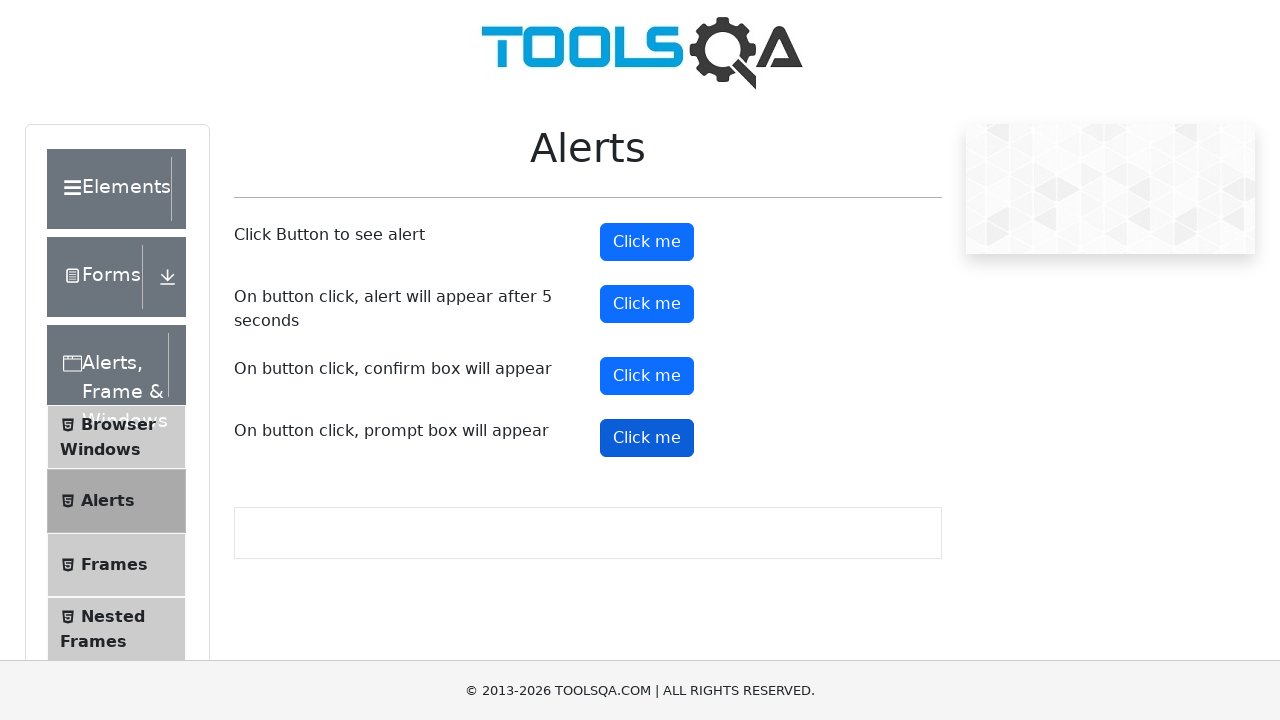

Set up alert handler to dismiss dialog
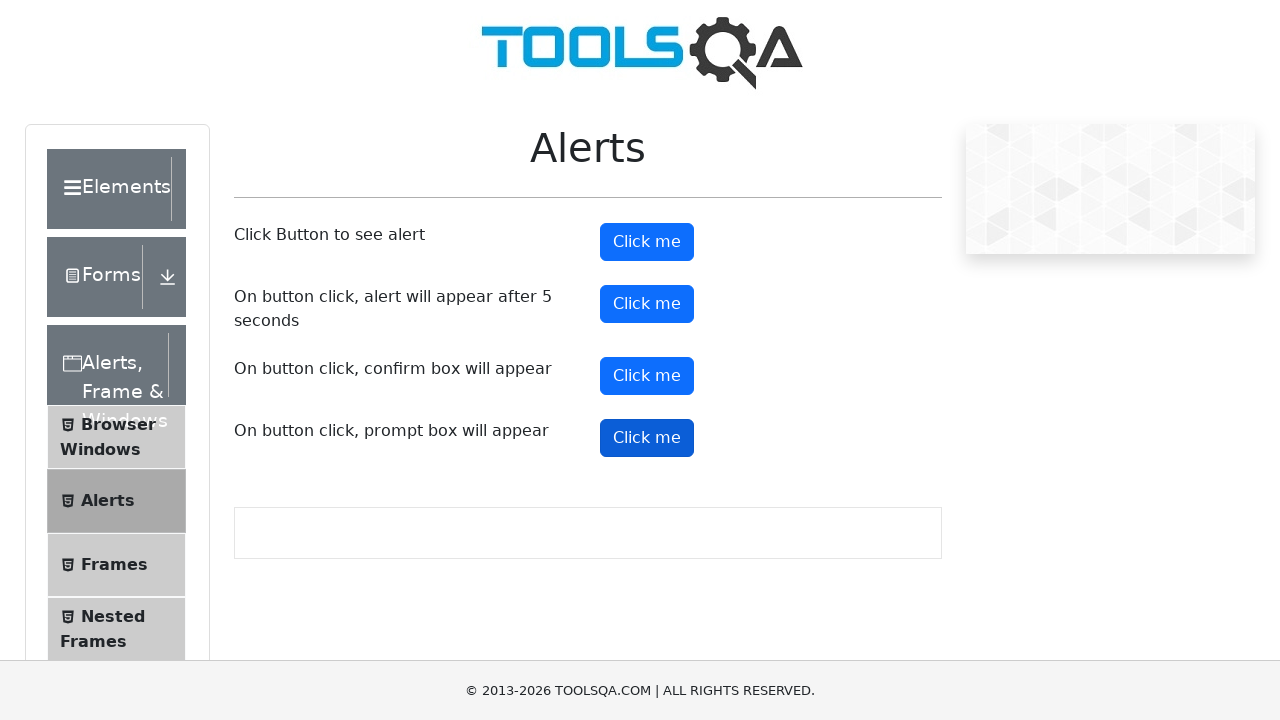

Clicked prompt button and dismissed alert at (647, 438) on #promtButton
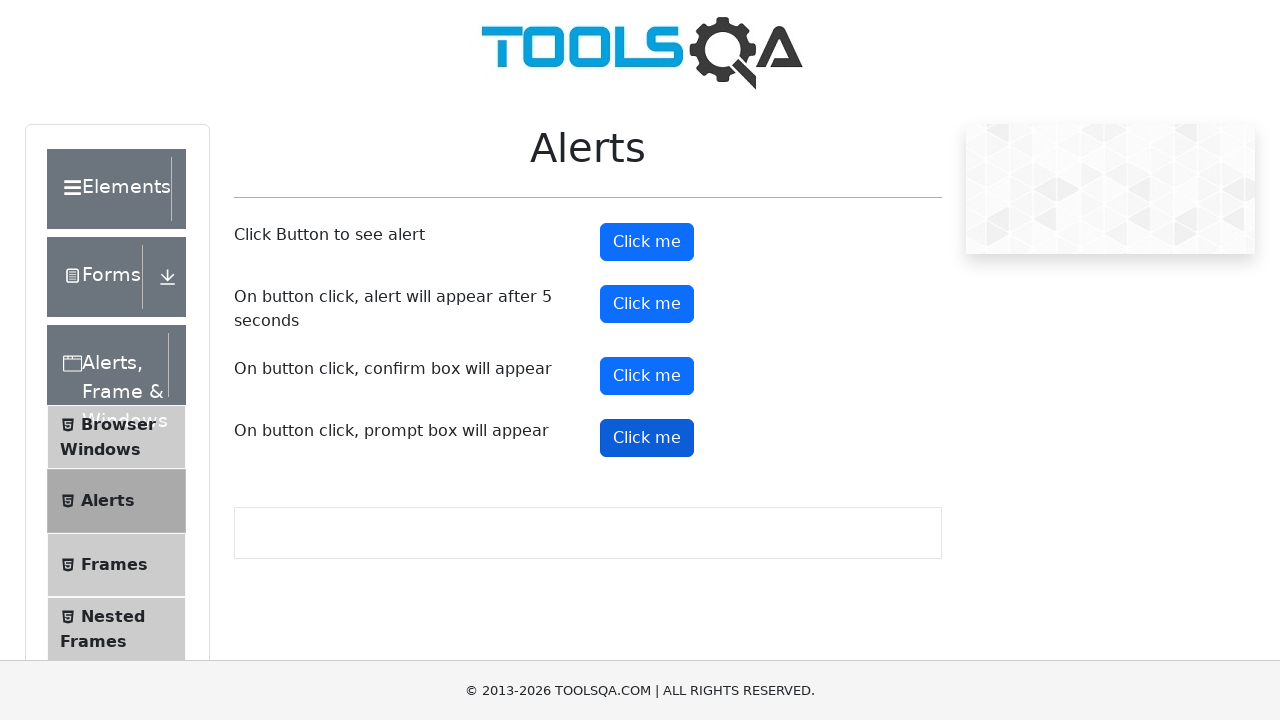

Set up alert handler to enter text and accept
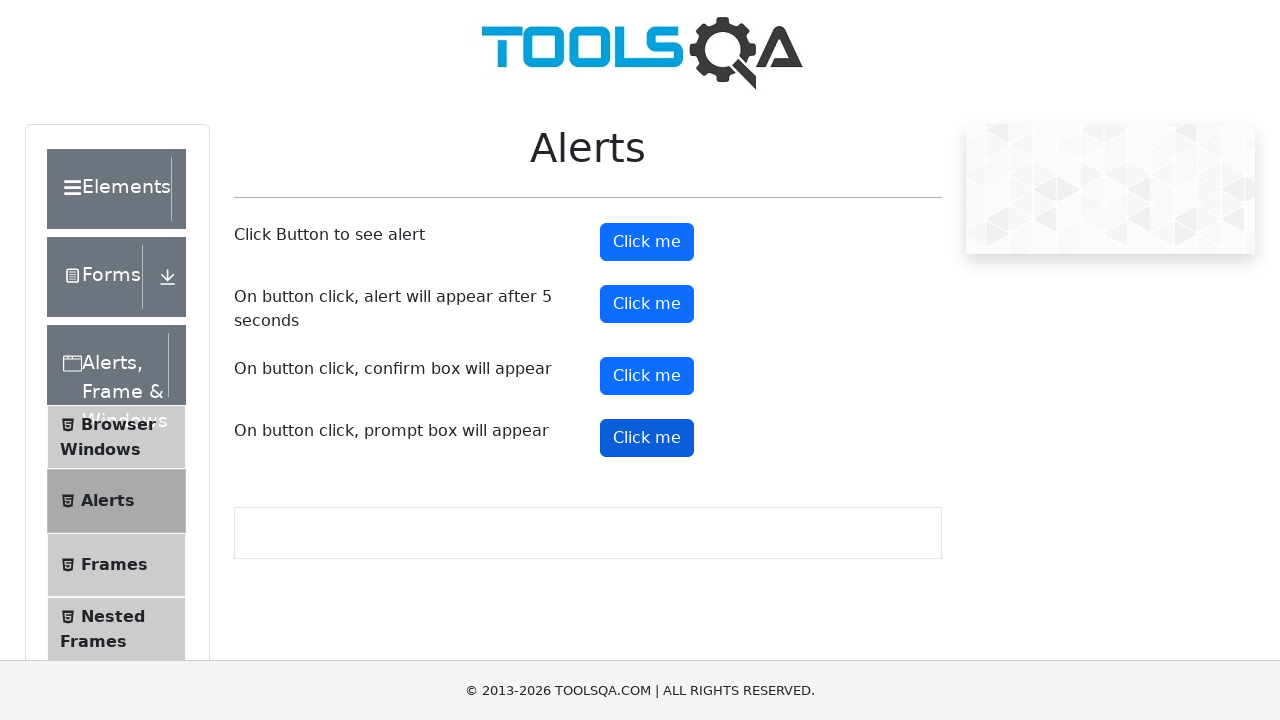

Clicked prompt button, entered 'john doe', and accepted alert at (647, 438) on #promtButton
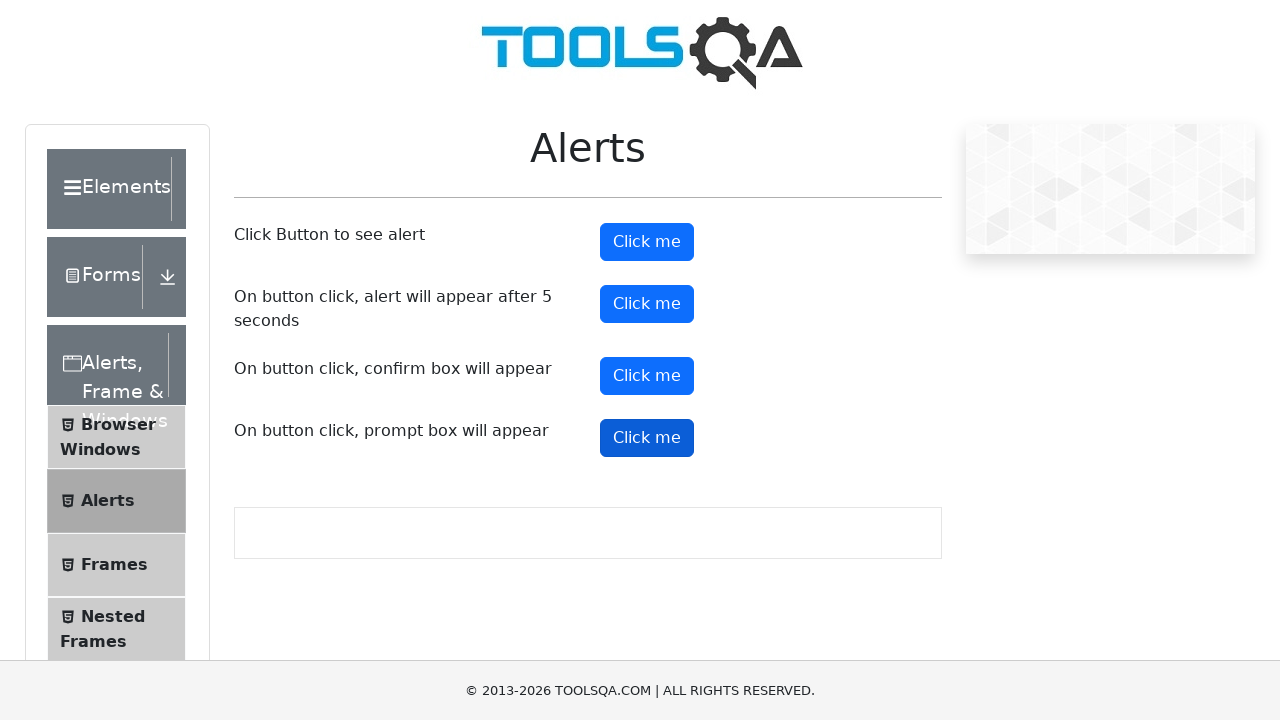

Closed the new tab
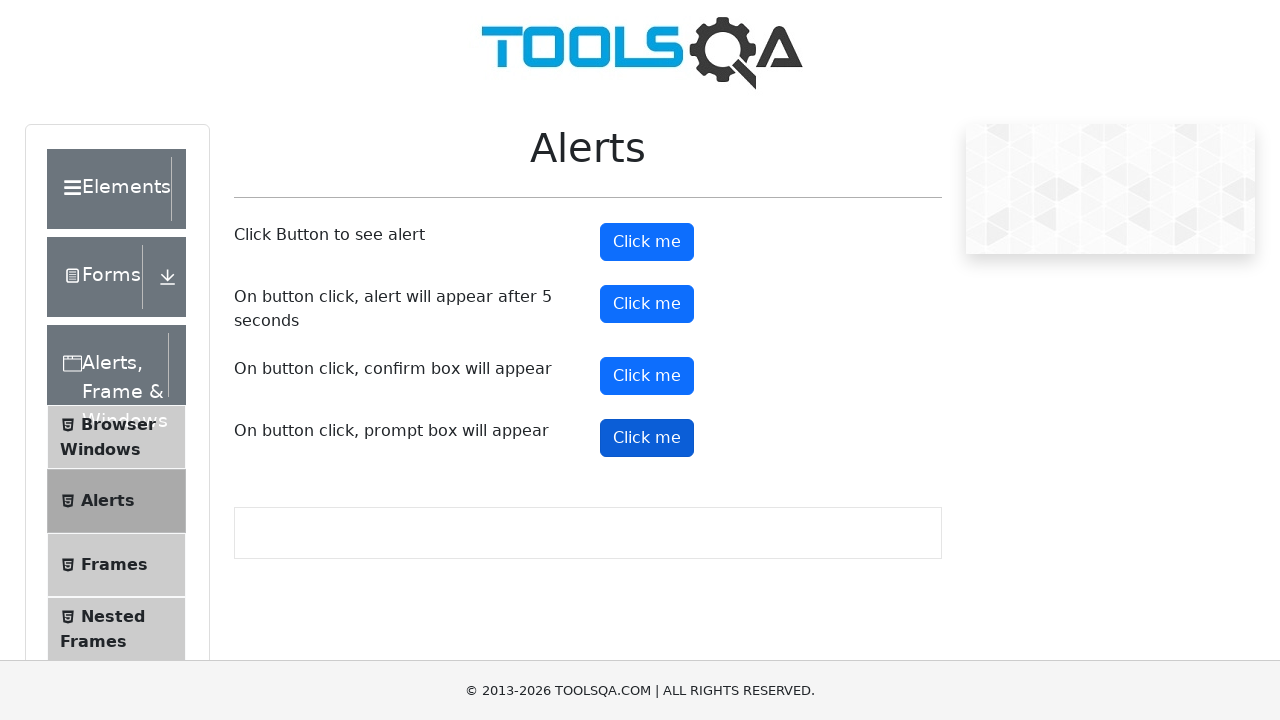

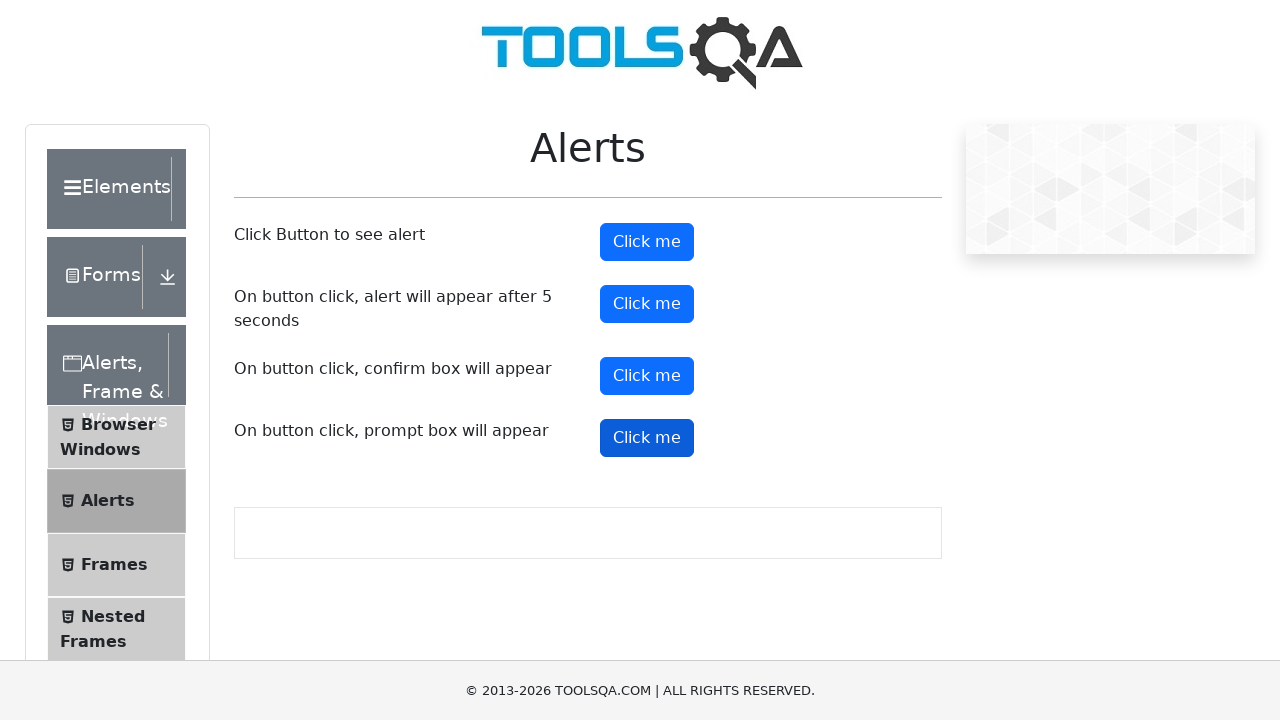